Tests registration form validation when confirmation email doesn't match the primary email

Starting URL: https://alada.vn/tai-khoan/dang-ky.html

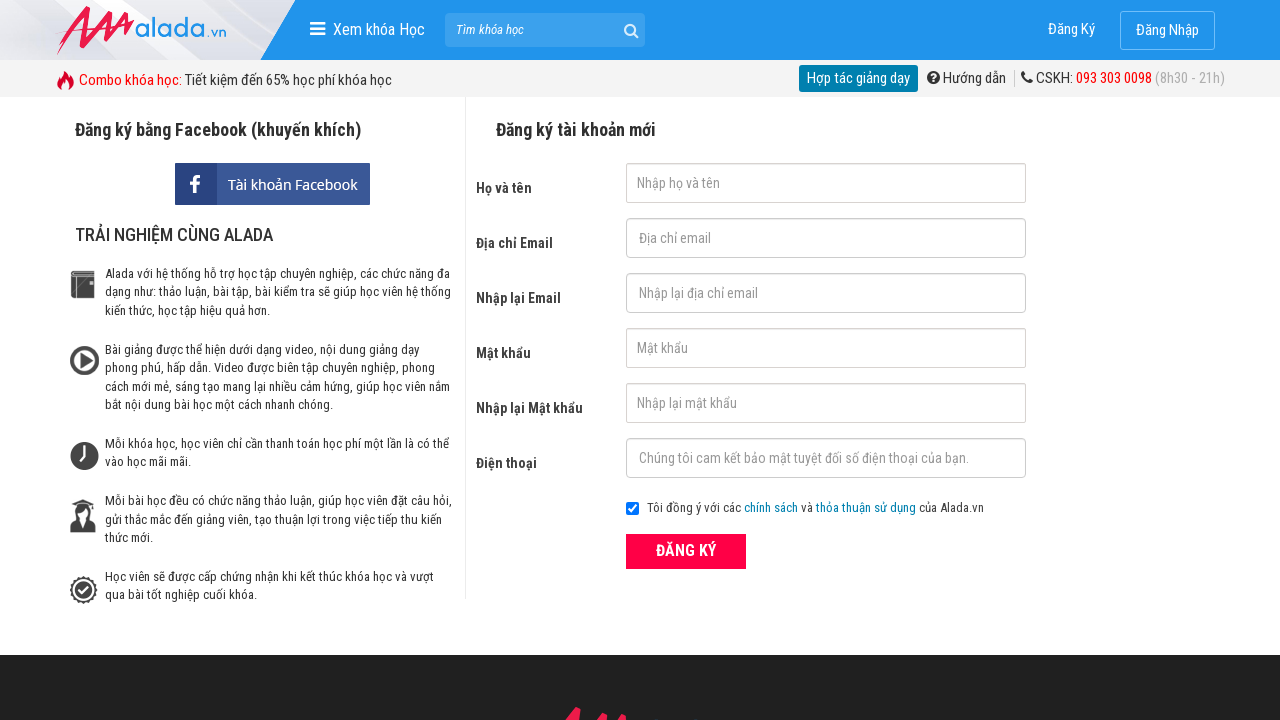

Filled first name field with 'Nguyen Van C' on #txtFirstname
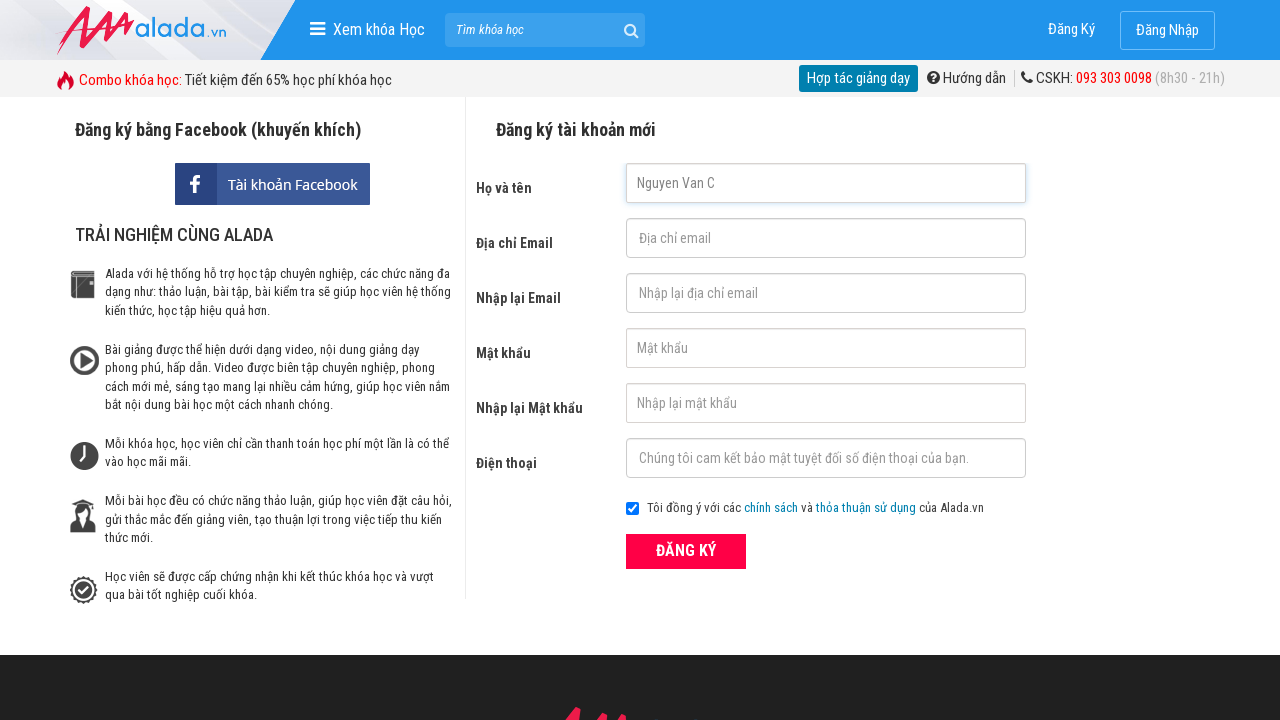

Filled email field with 'nguyenvanc@gmail.com' on #txtEmail
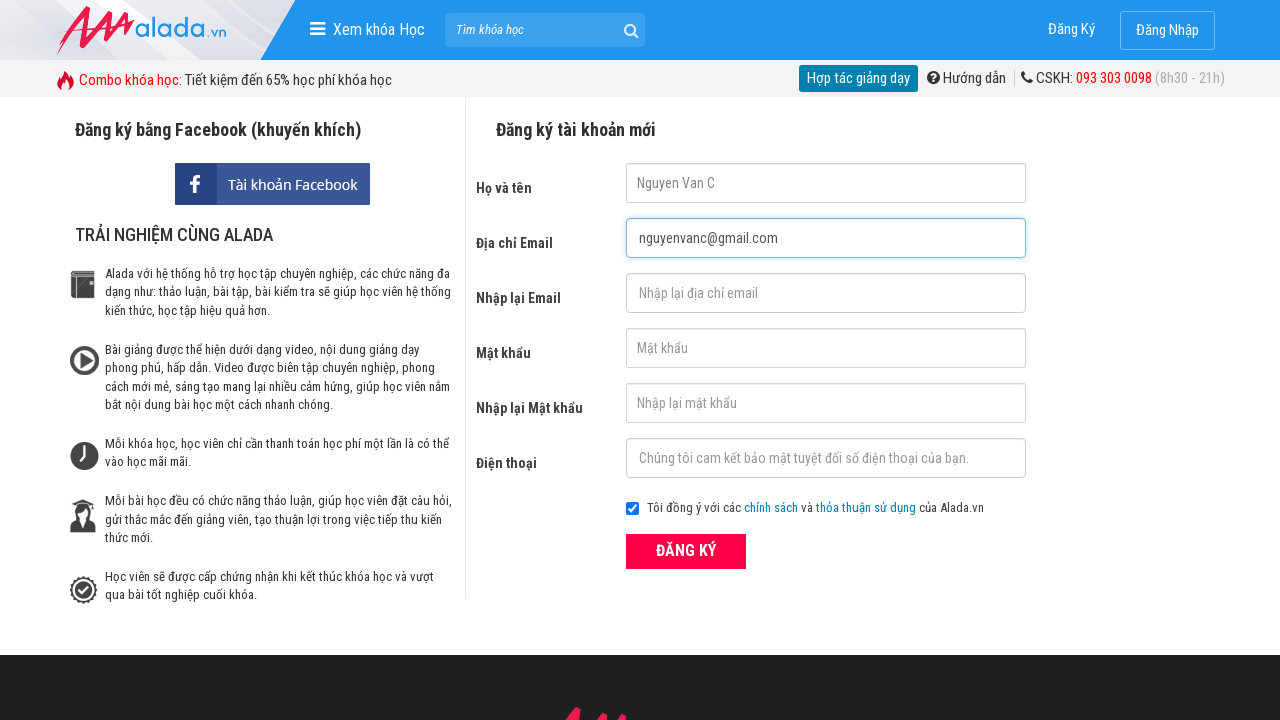

Filled confirmation email field with mismatched email '123@123' on #txtCEmail
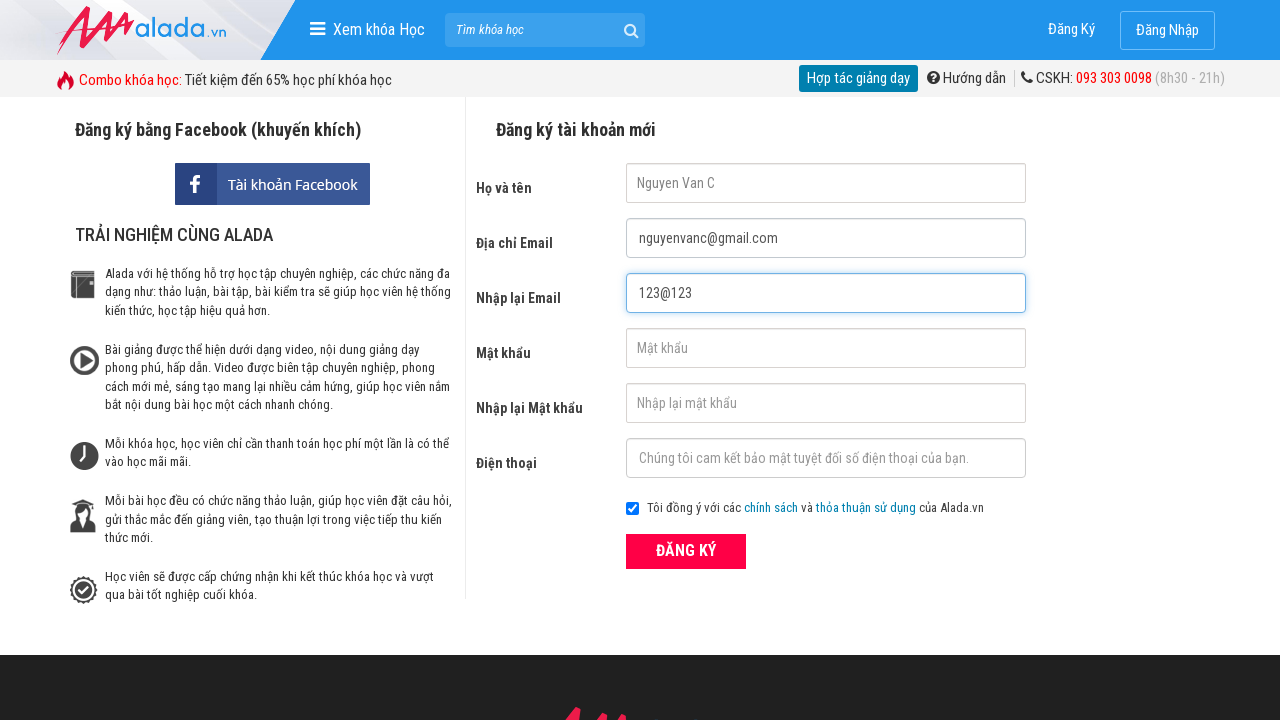

Filled password field with 'toilatoi123' on #txtPassword
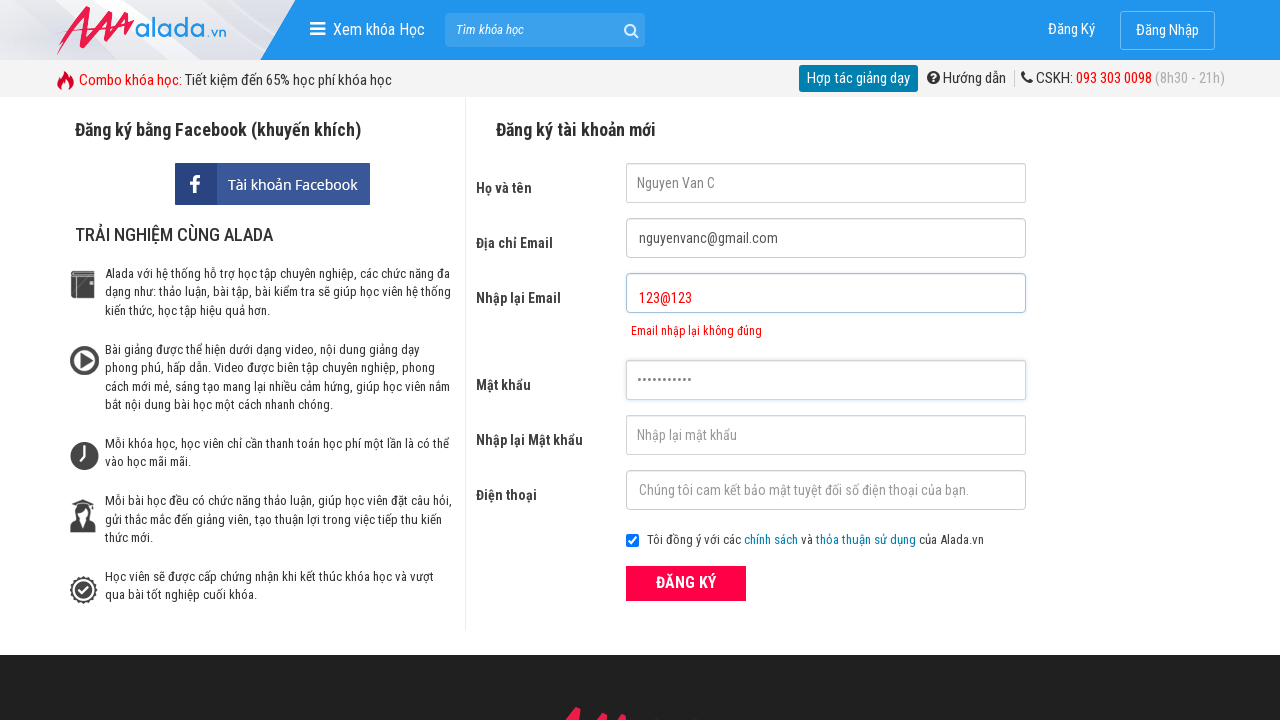

Filled password confirmation field with 'toilatoi123' on #txtCPassword
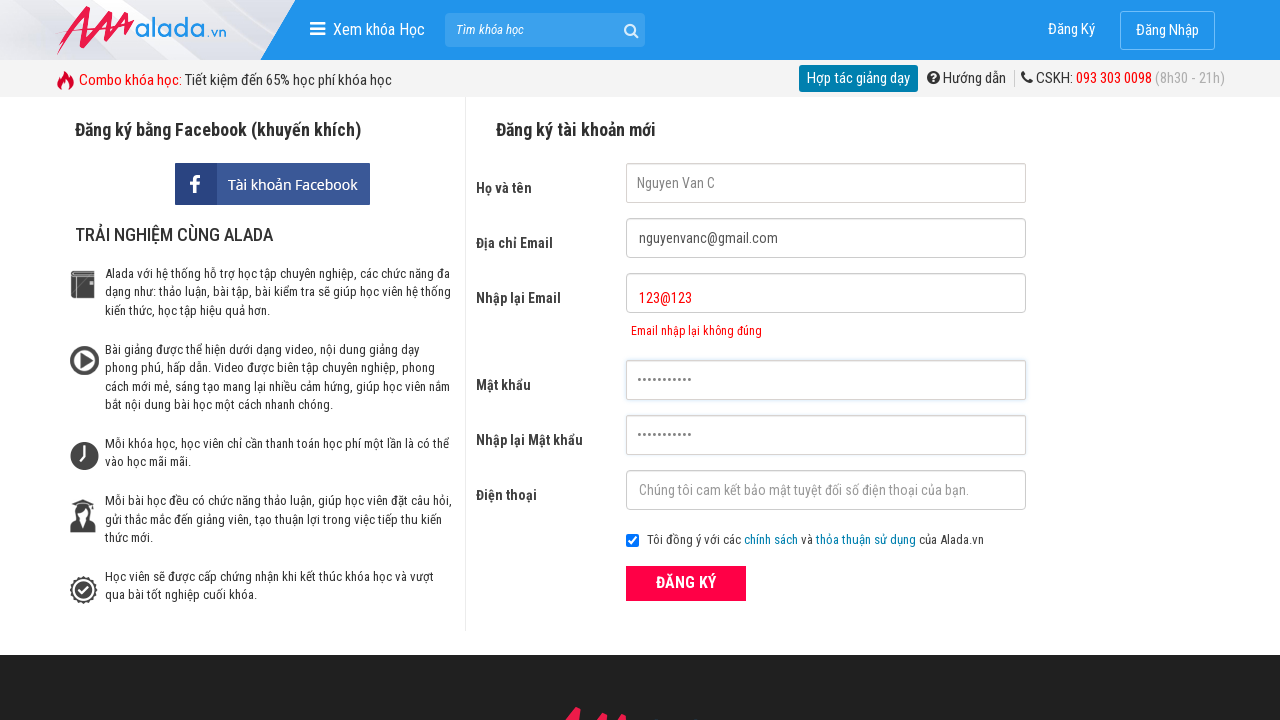

Filled phone field with '0905123456' on #txtPhone
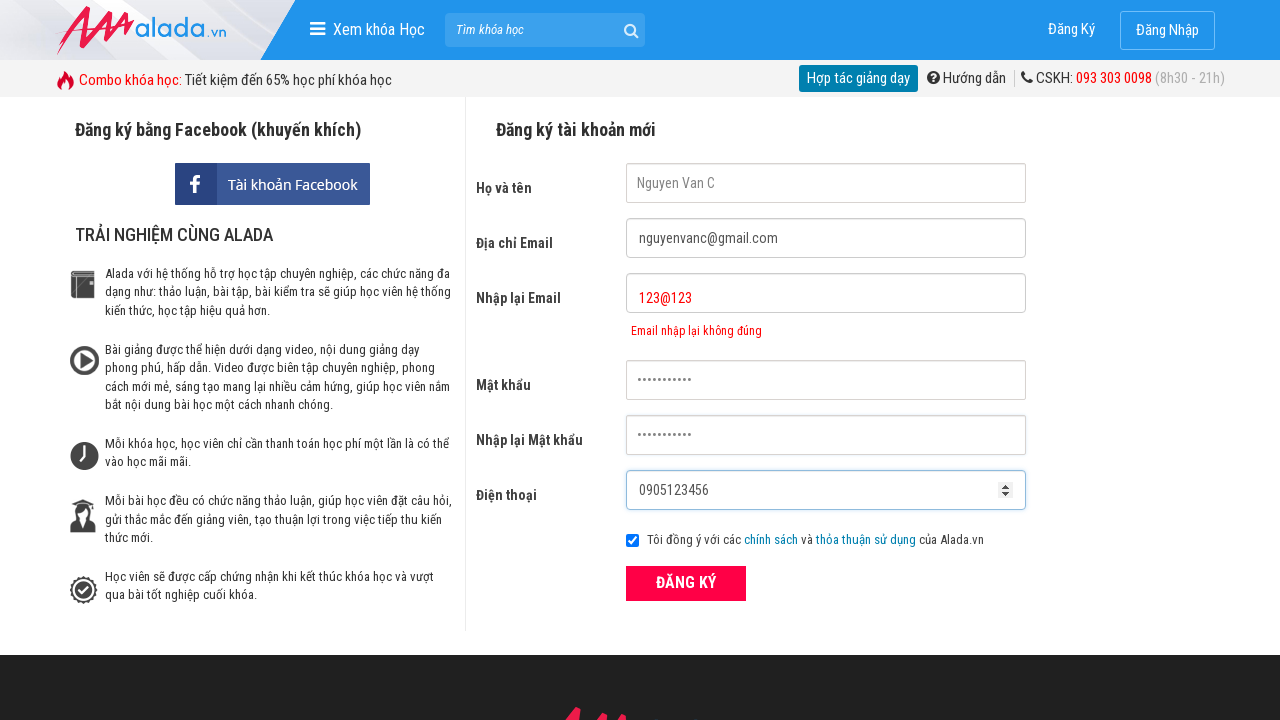

Clicked submit button on registration form at (686, 583) on xpath=//form[@id='frmLogin']//button
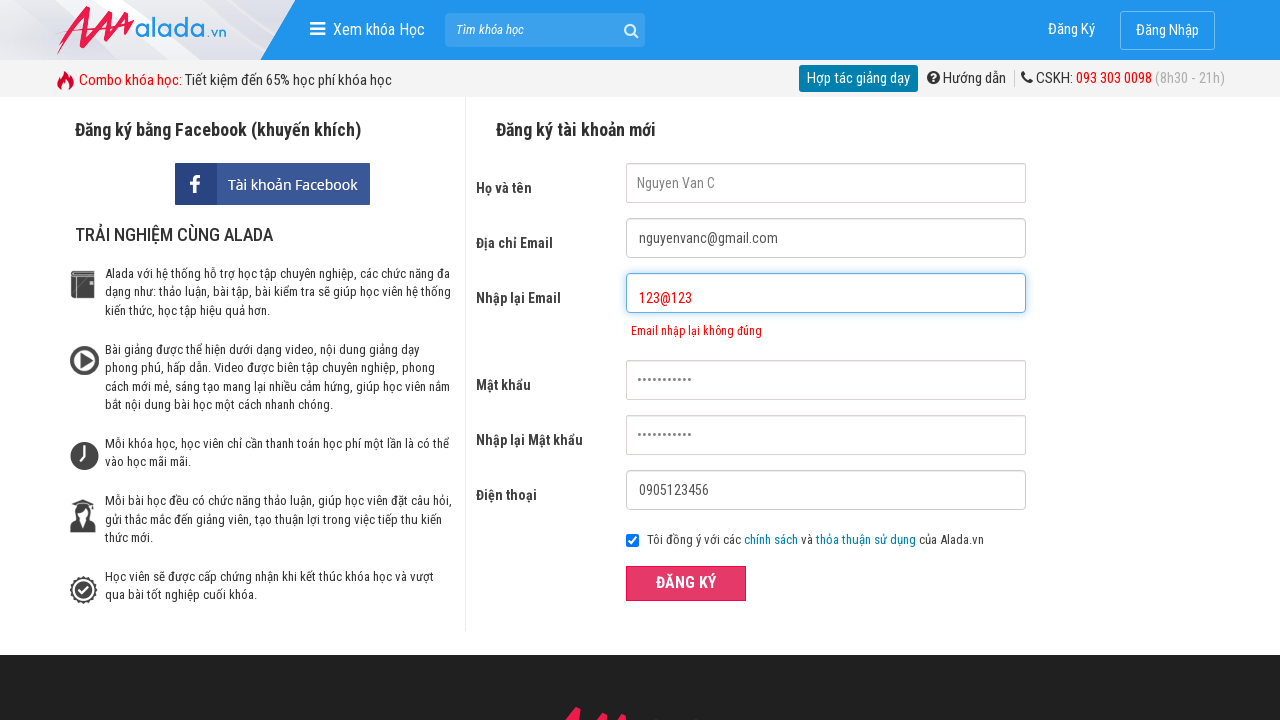

Confirmation email error message appeared validating mismatched emails
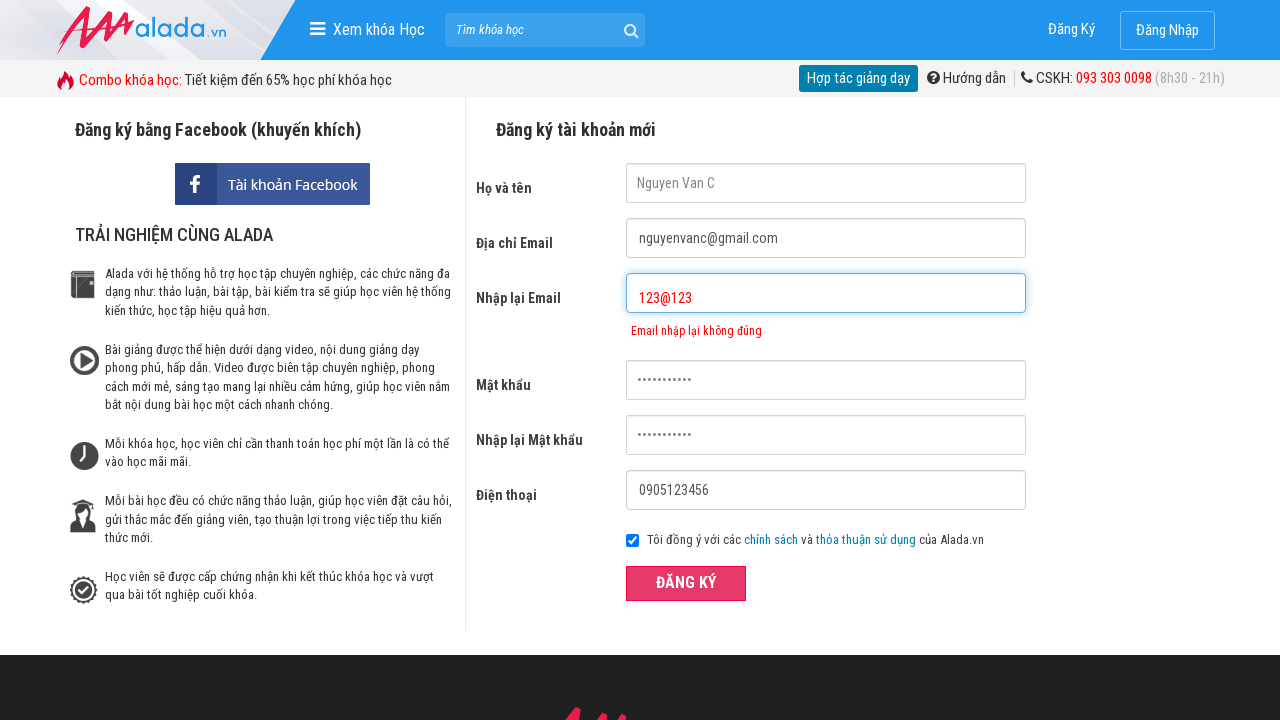

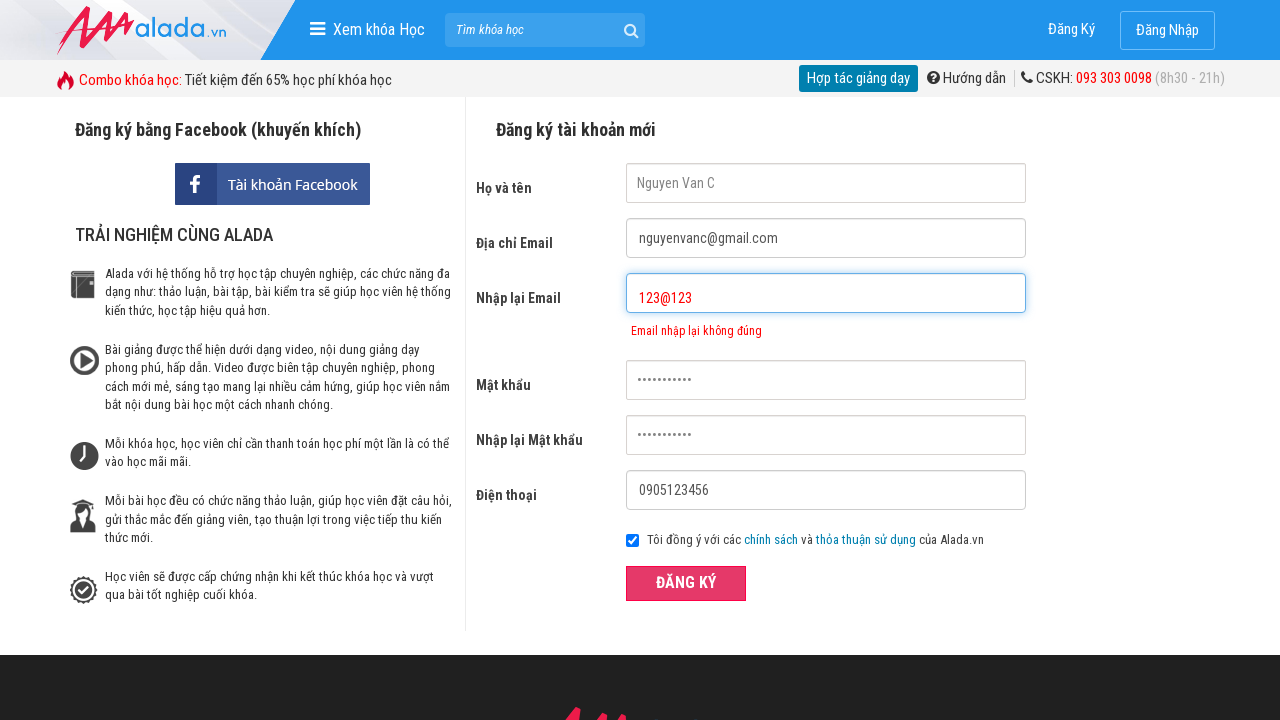